Tests a simple form by filling in first name, last name, city, and country fields, then submitting the form.

Starting URL: http://suninjuly.github.io/simple_form_find_task.html

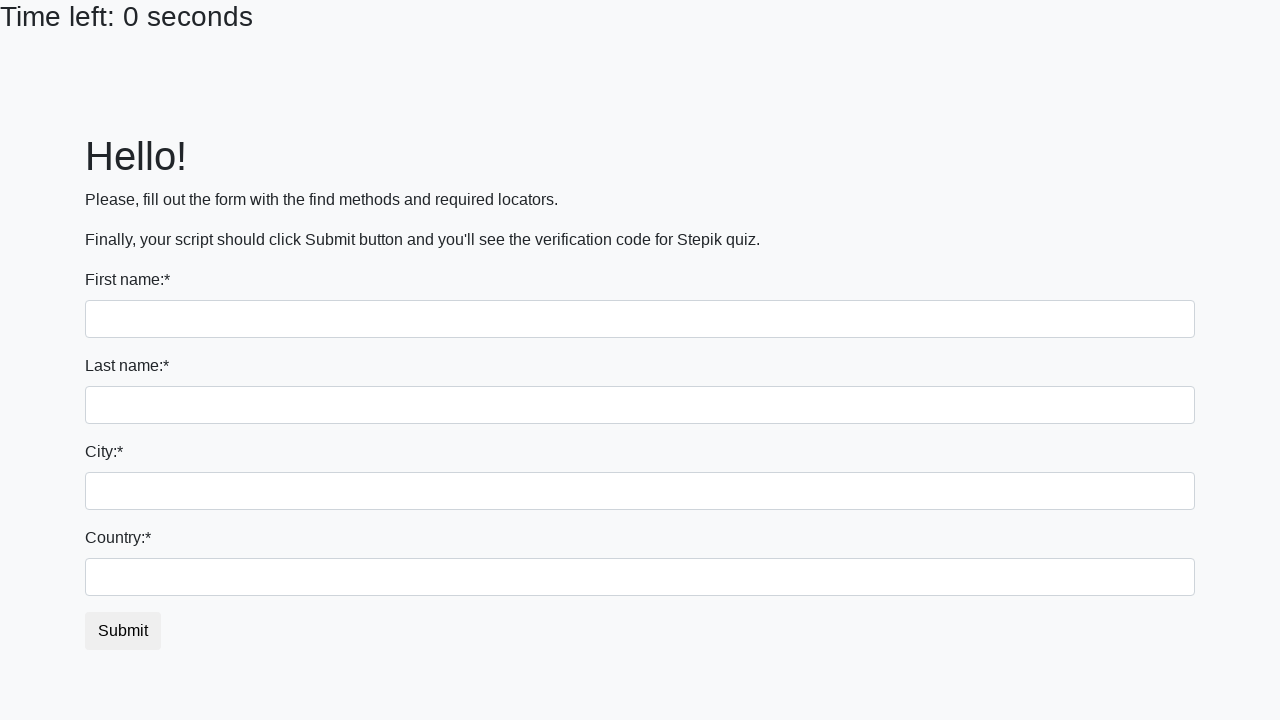

Filled first name field with 'John' on input[name='first_name']
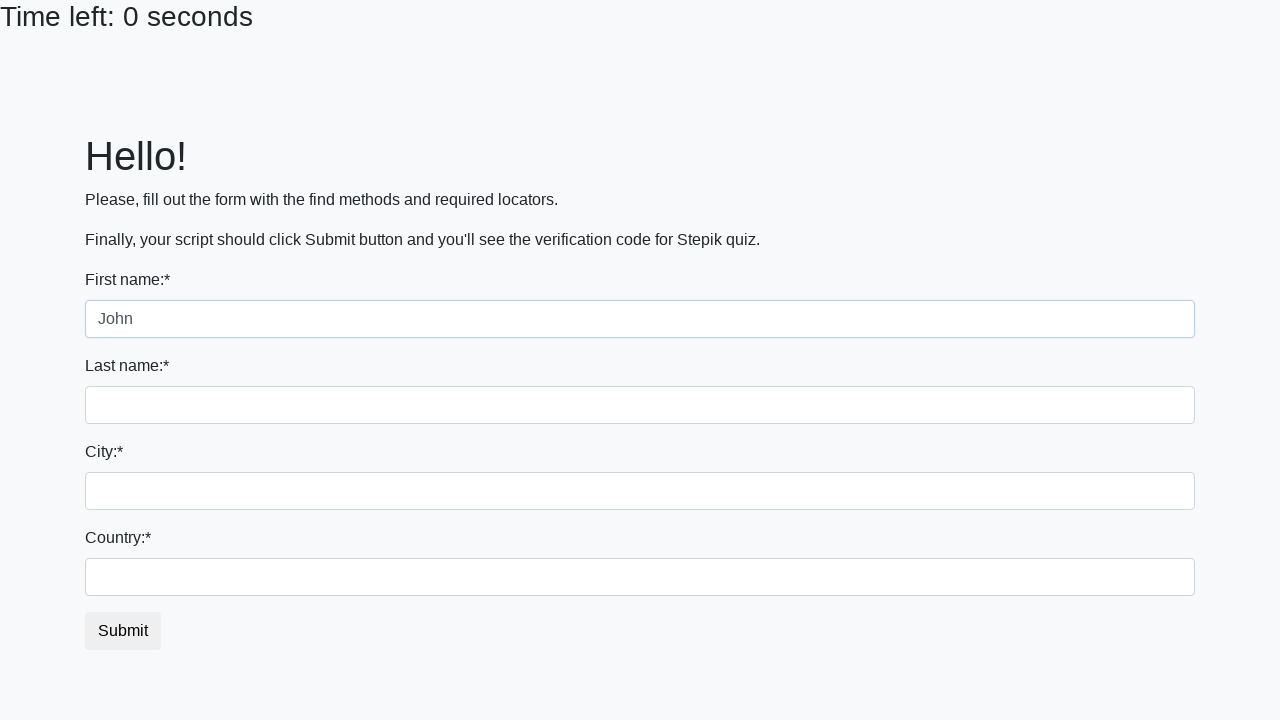

Filled last name field with 'Doe' on input[name='last_name']
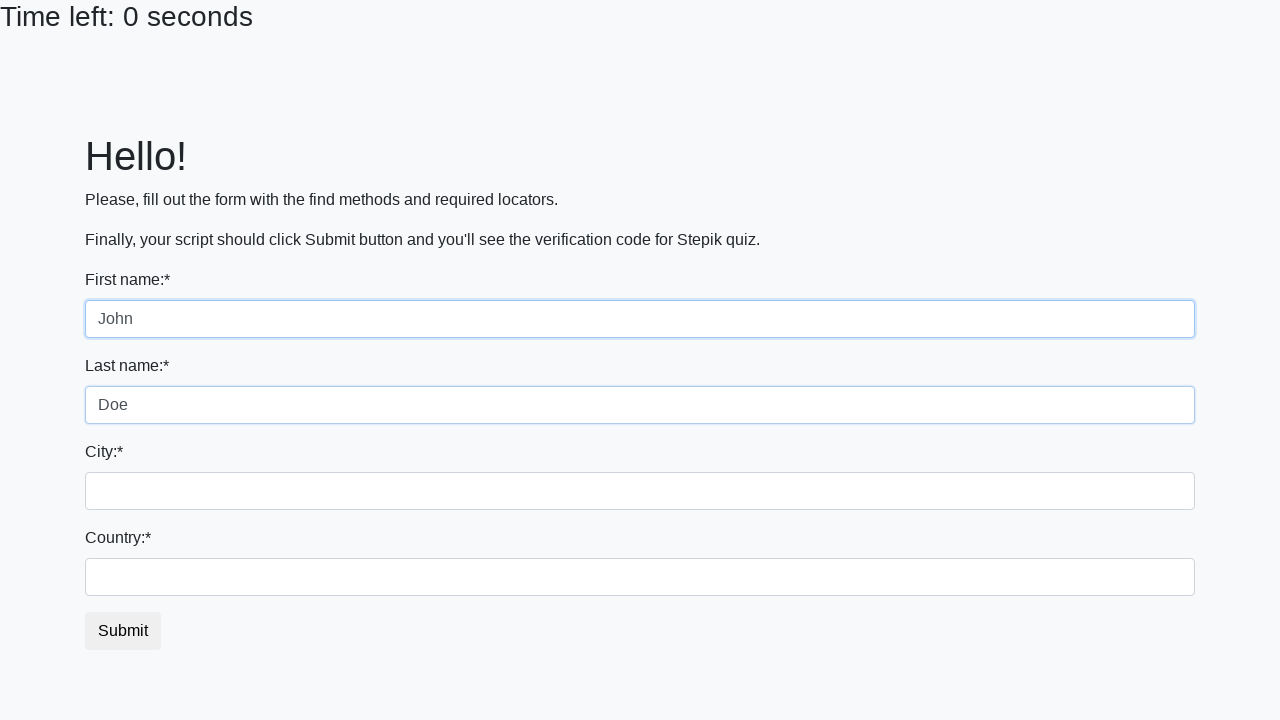

Filled city field with 'San Francisco' on input.form-control.city
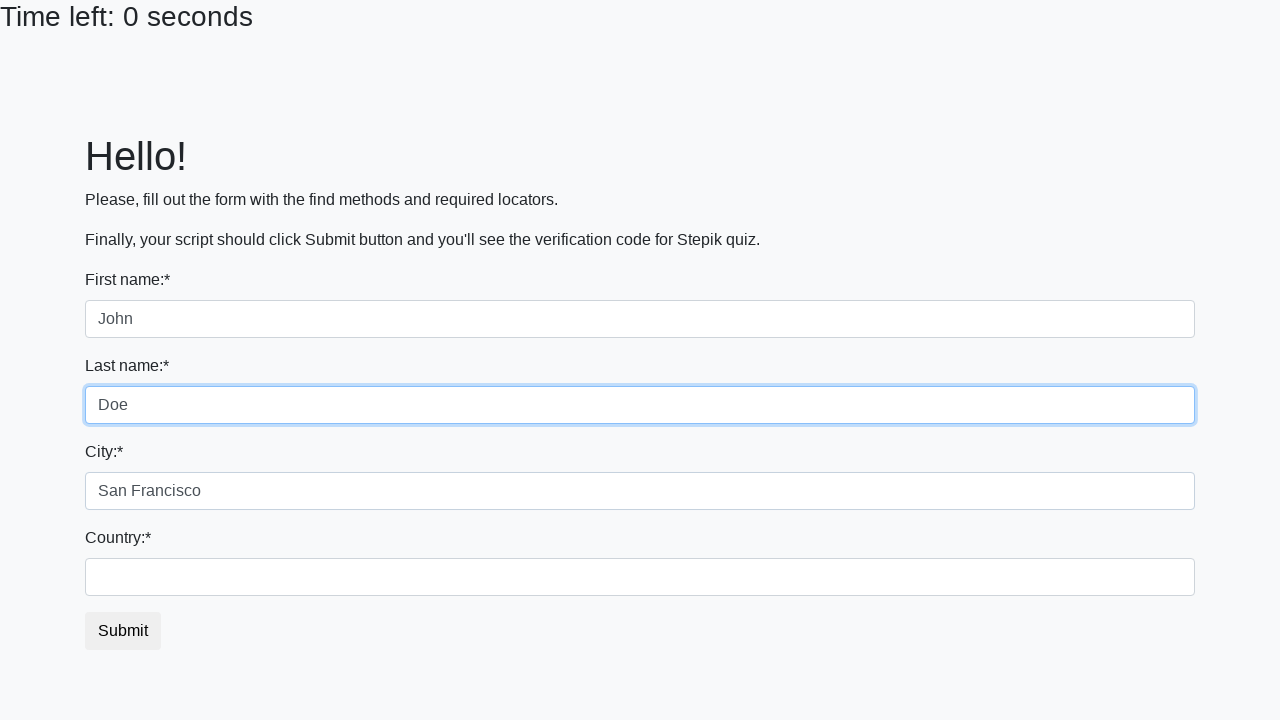

Filled country field with 'US' on #country
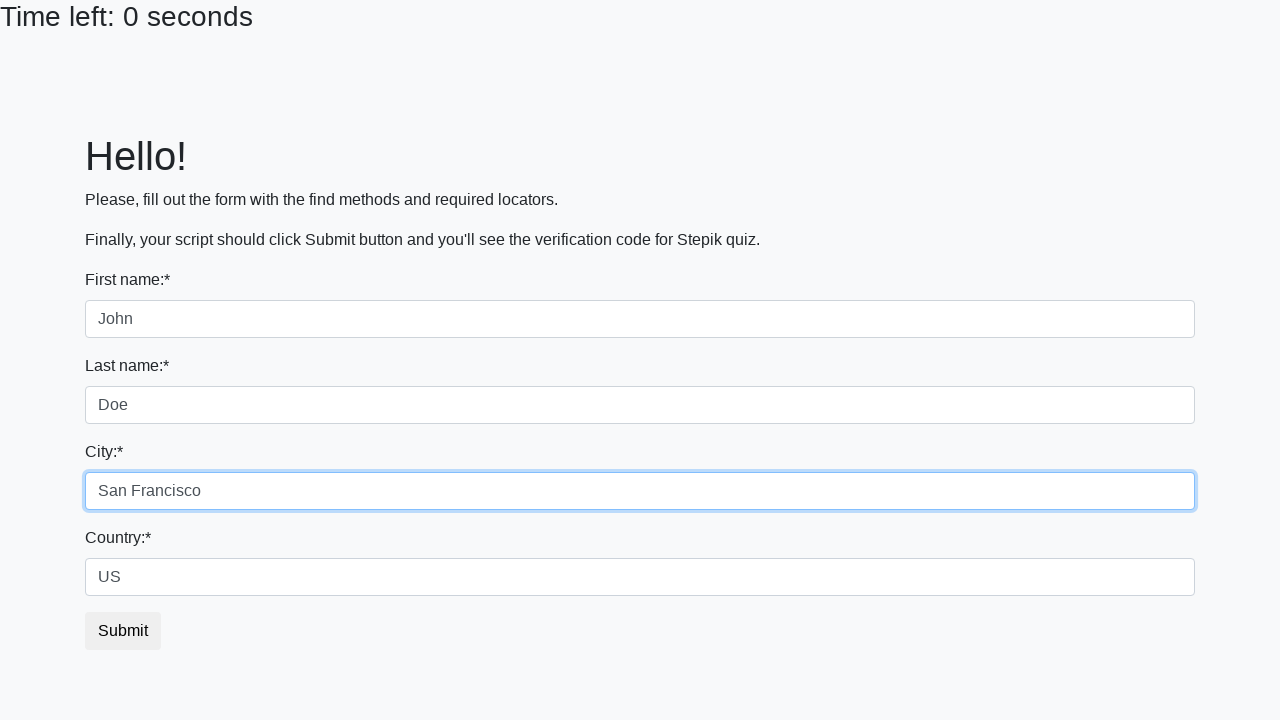

Clicked submit button to submit the form at (123, 631) on #submit_button
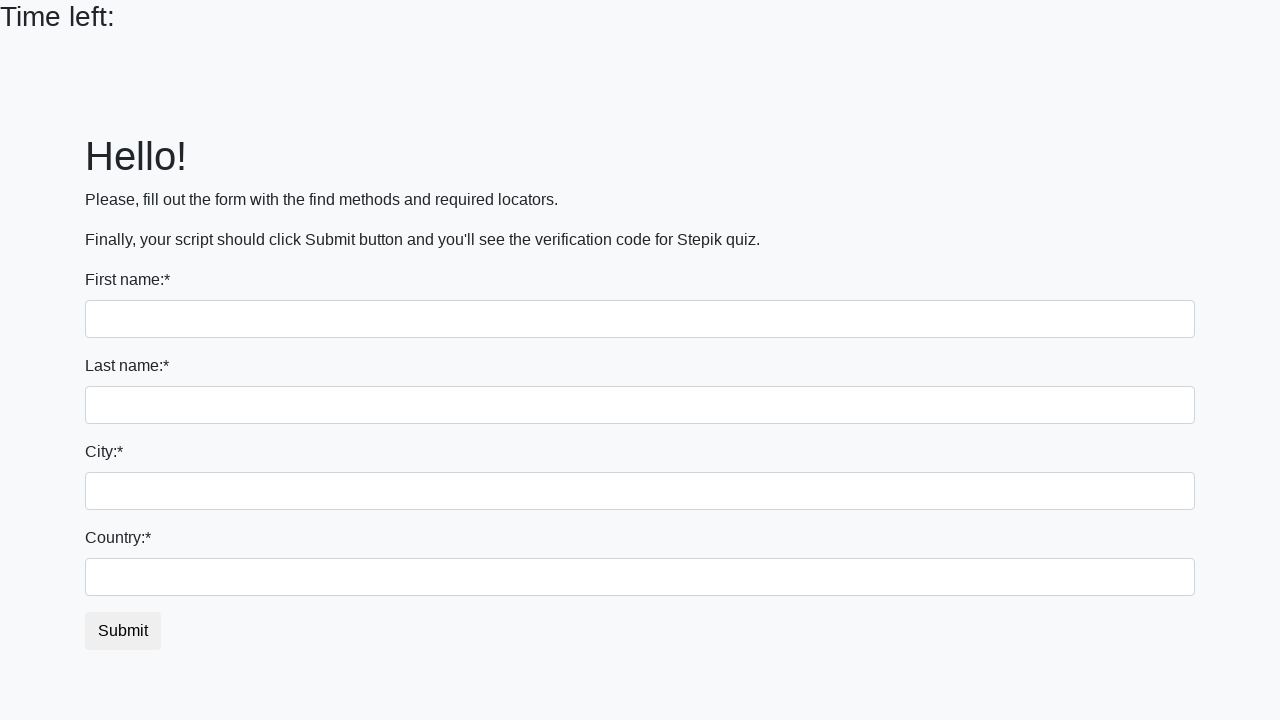

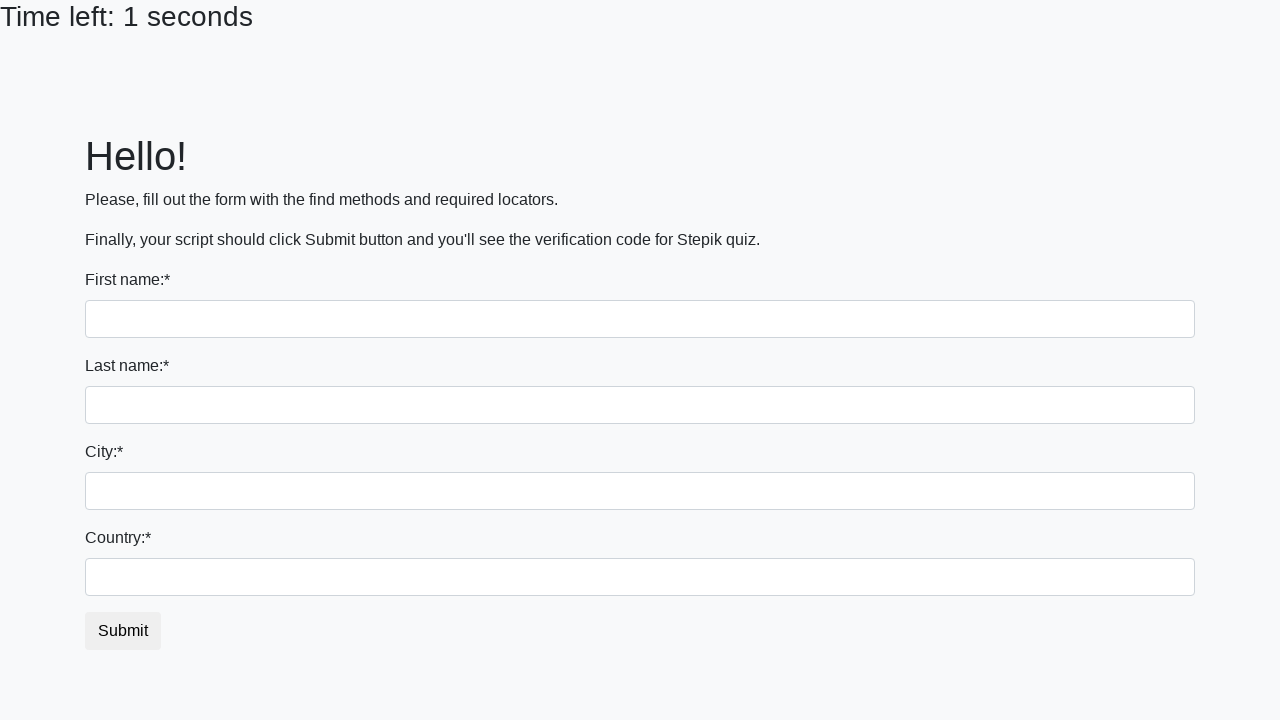